Tests async page behavior by waiting for text to update automatically, then clicking an element and verifying the text changes to contain "clicked"

Starting URL: https://stevepurpose.github.io/async-auto/

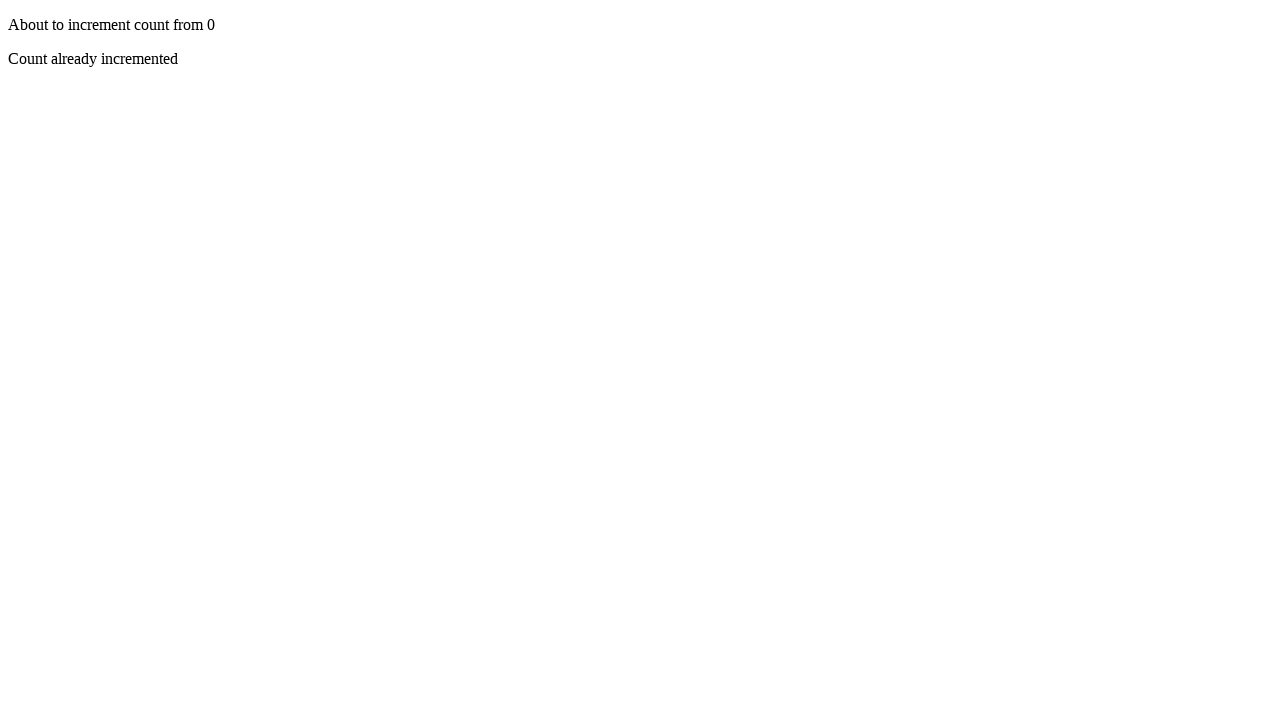

Located paragraph element with id 'two'
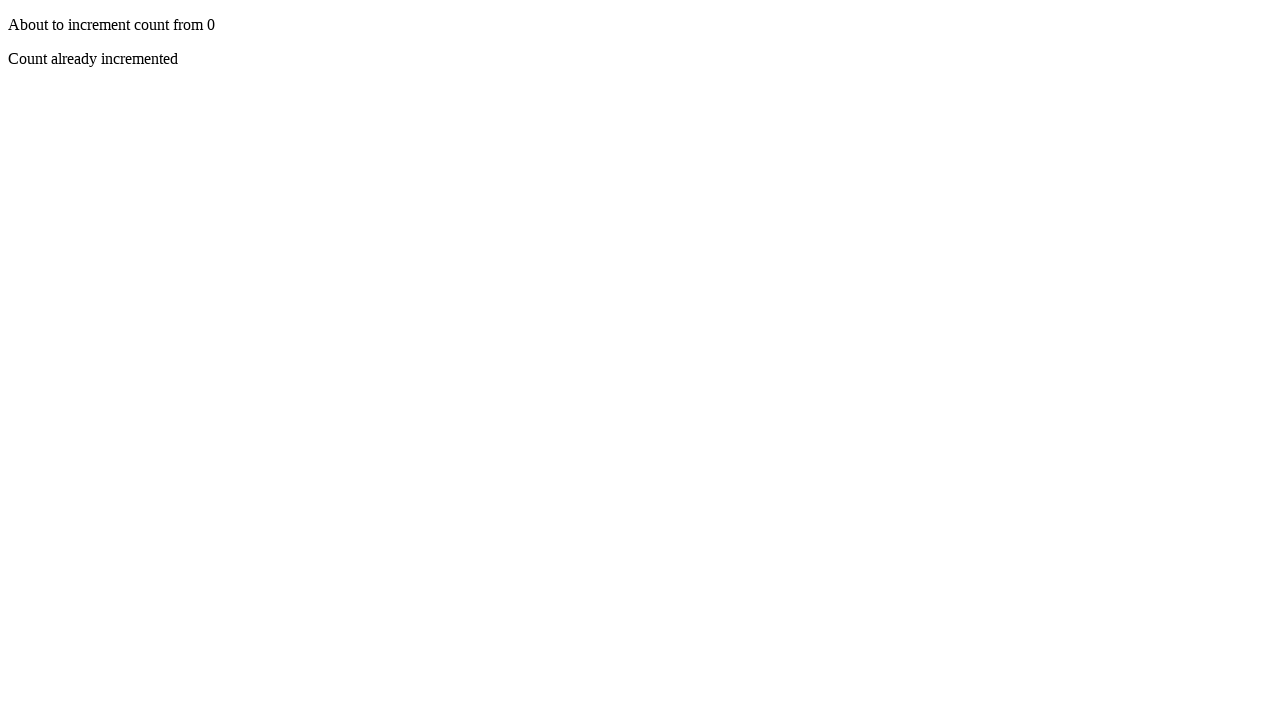

Paragraph element became visible
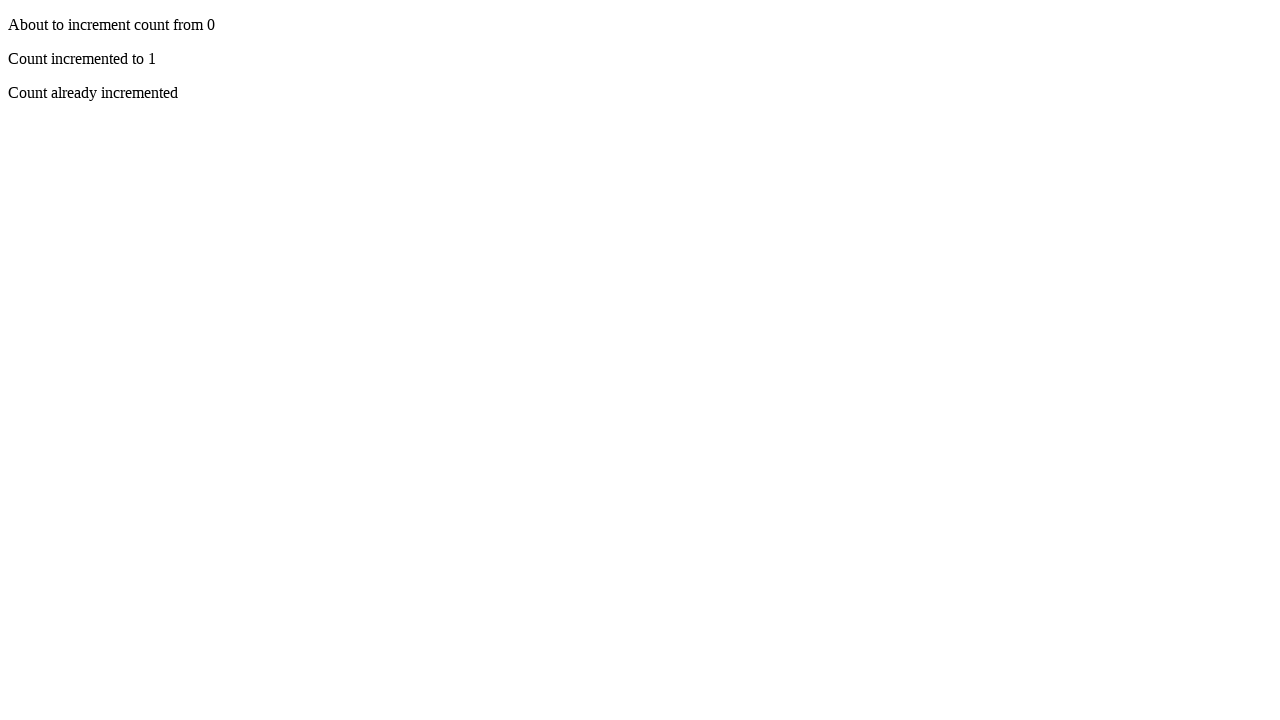

Waited for text to update - paragraph now contains 'incremented to 1'
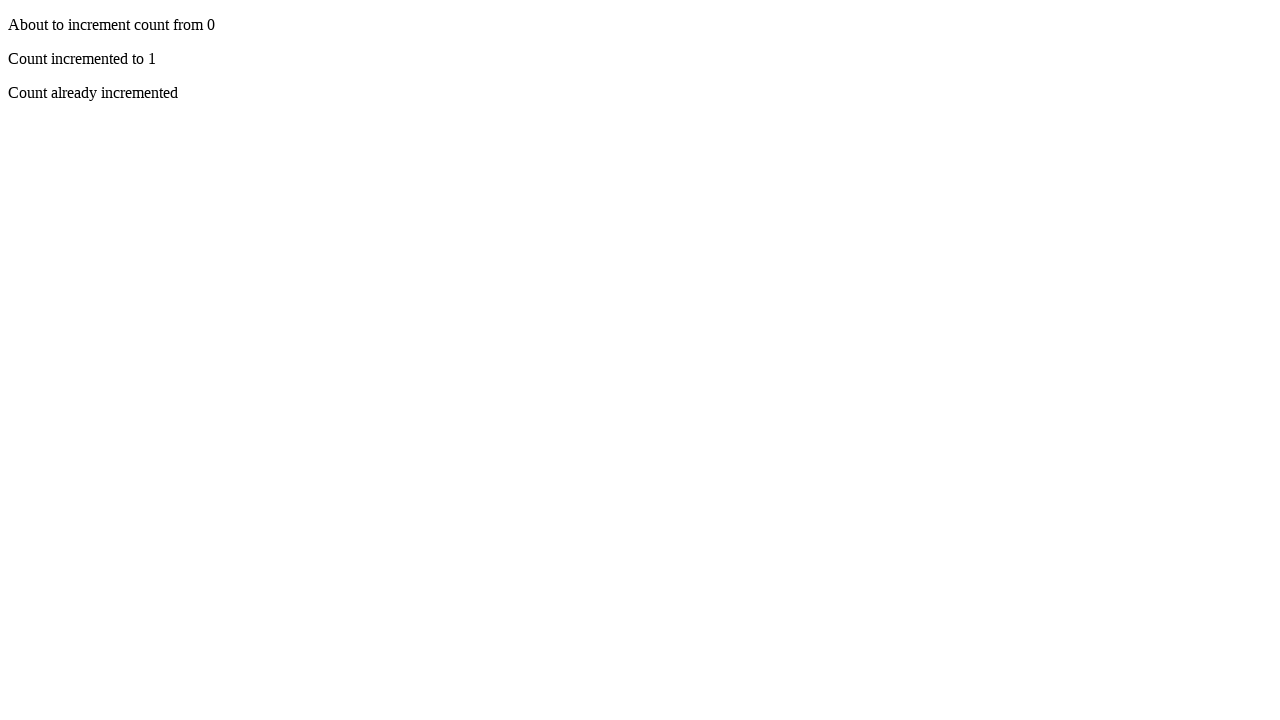

Clicked the paragraph element at (640, 59) on #two
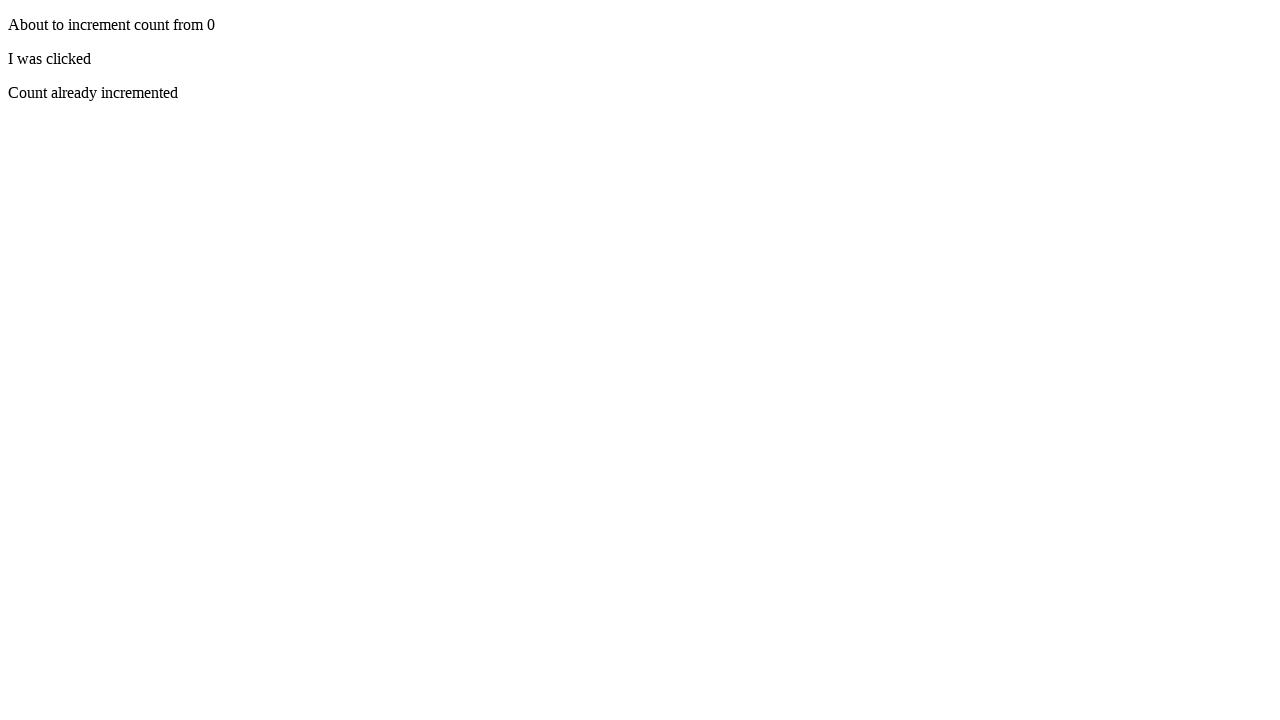

Verified paragraph text now contains 'clicked' after click action
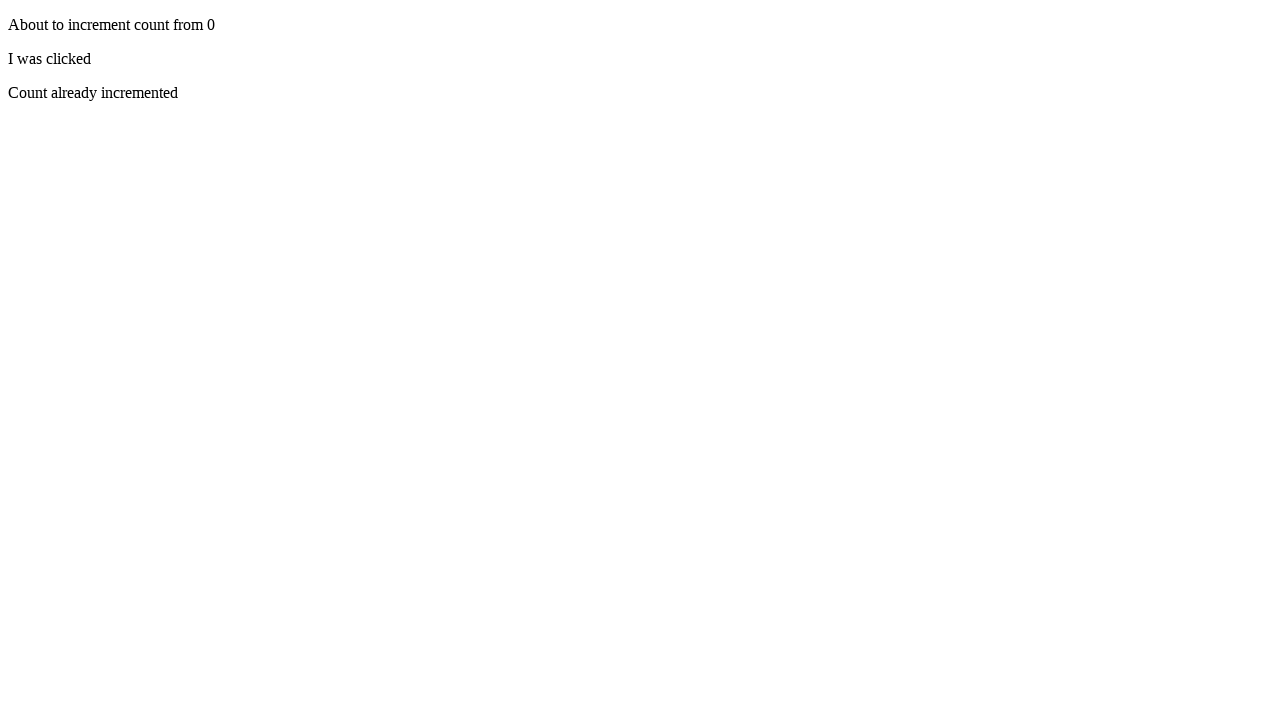

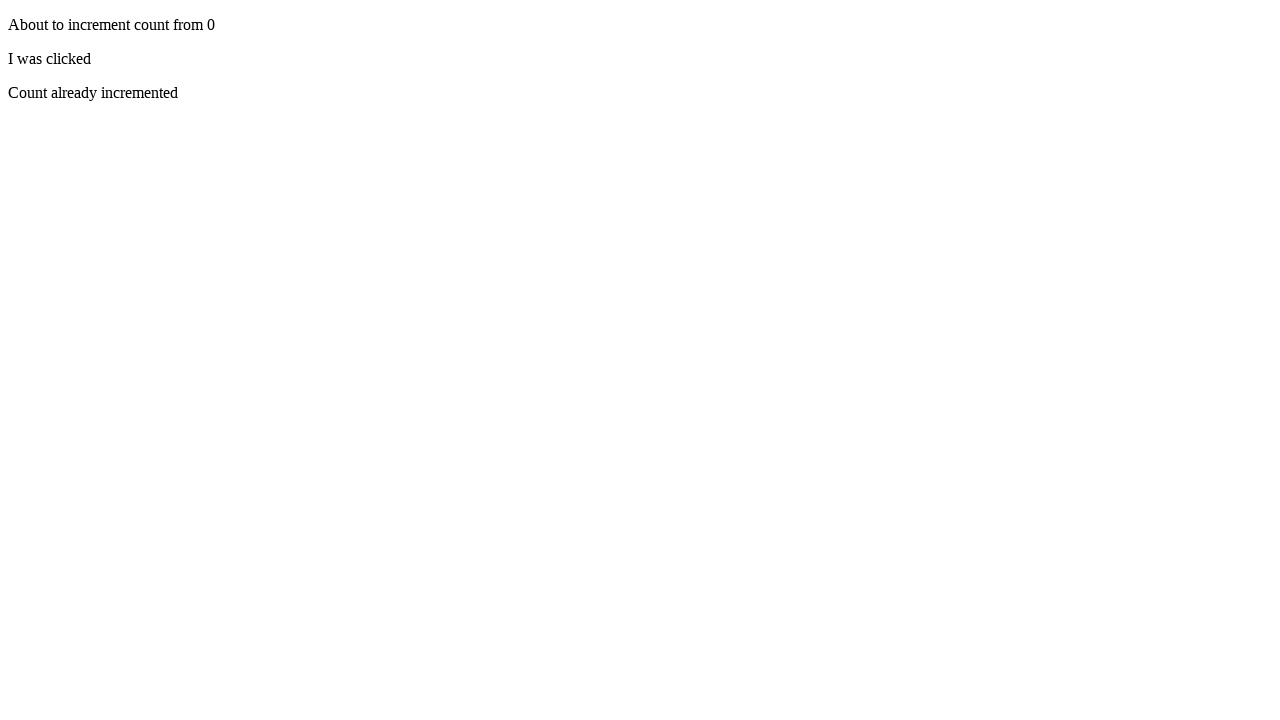